Navigates to GreensTechnologys website and maximizes the browser window, verifying the page loads successfully

Starting URL: http://www.greenstechnologys.com/

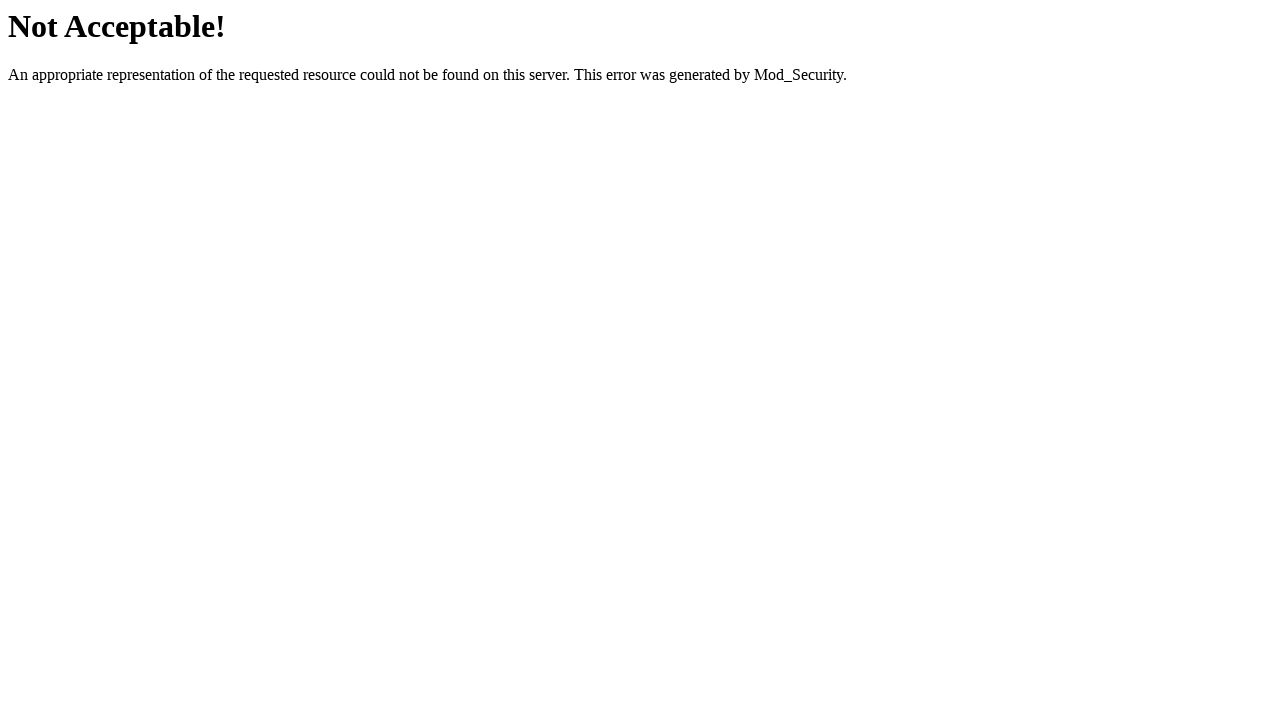

Set viewport size to 1920x1080 to maximize browser window
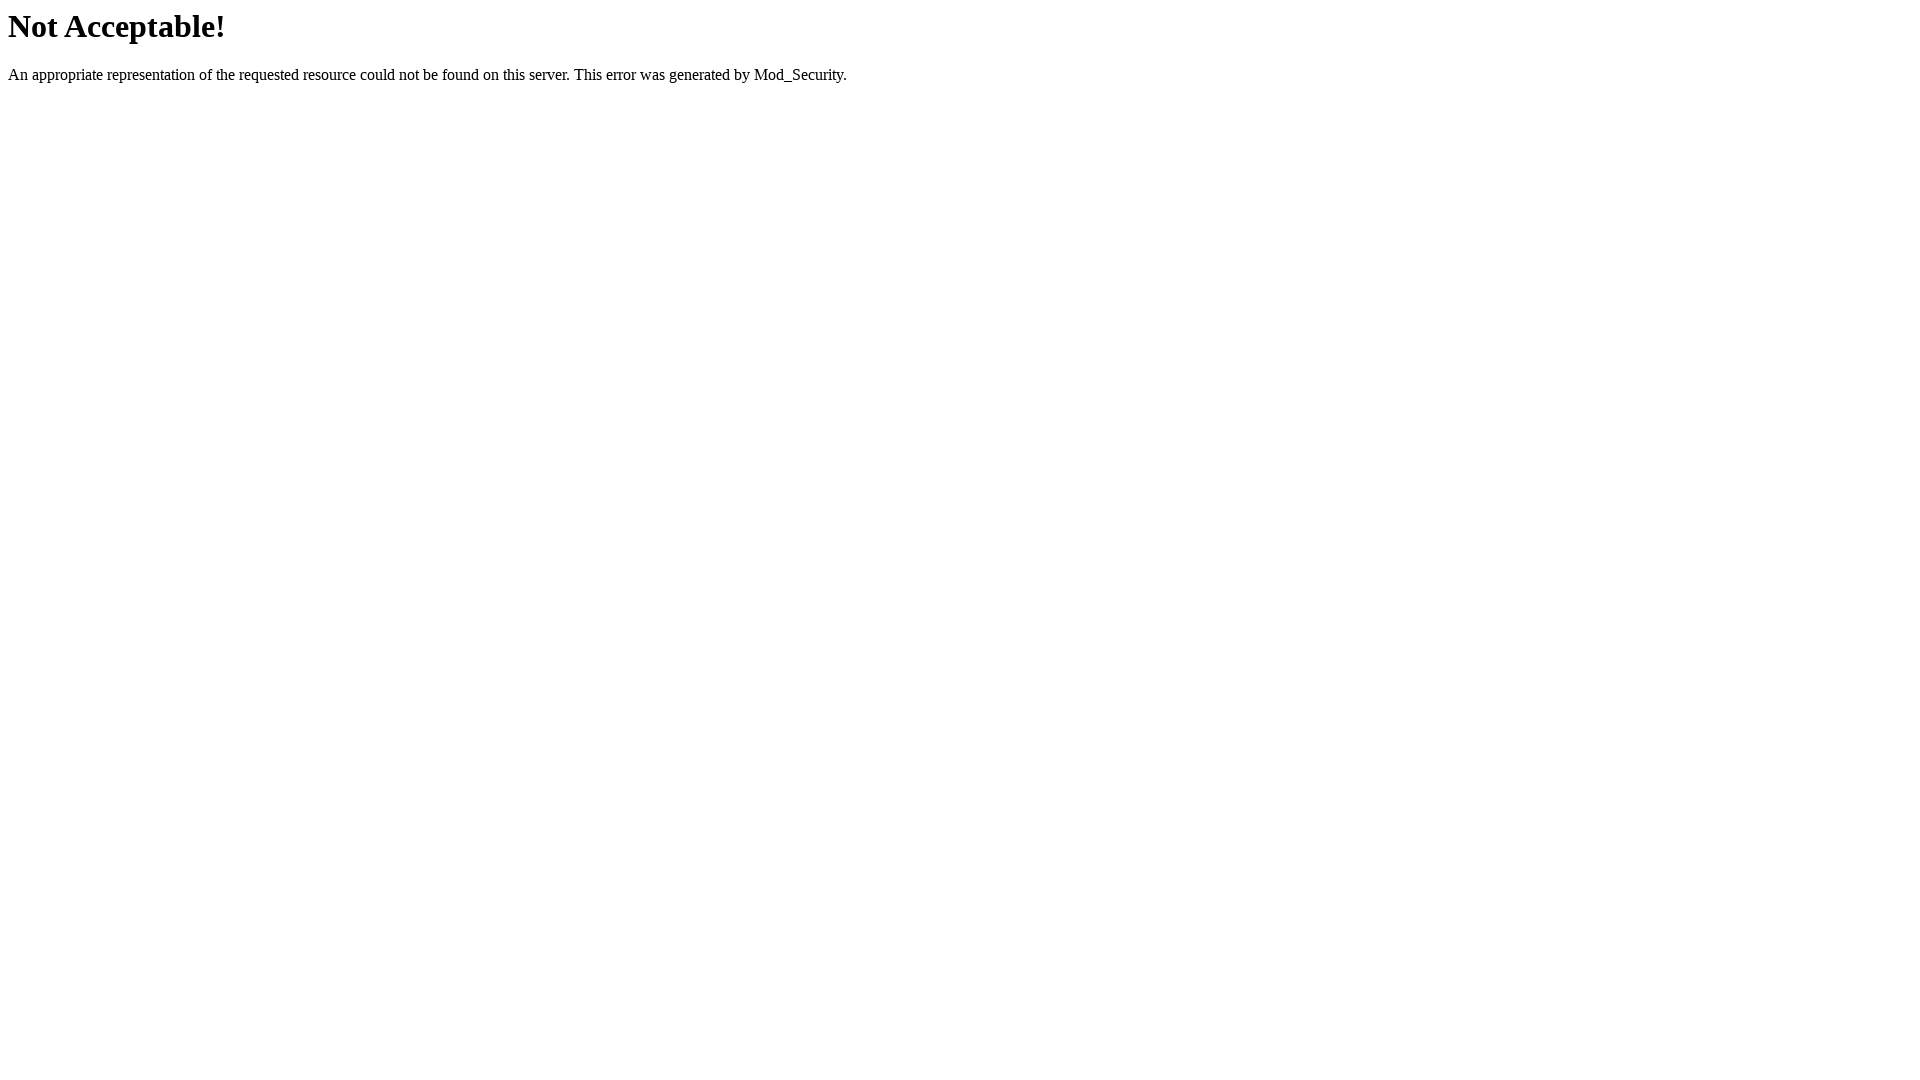

Page loaded successfully - DOM content ready
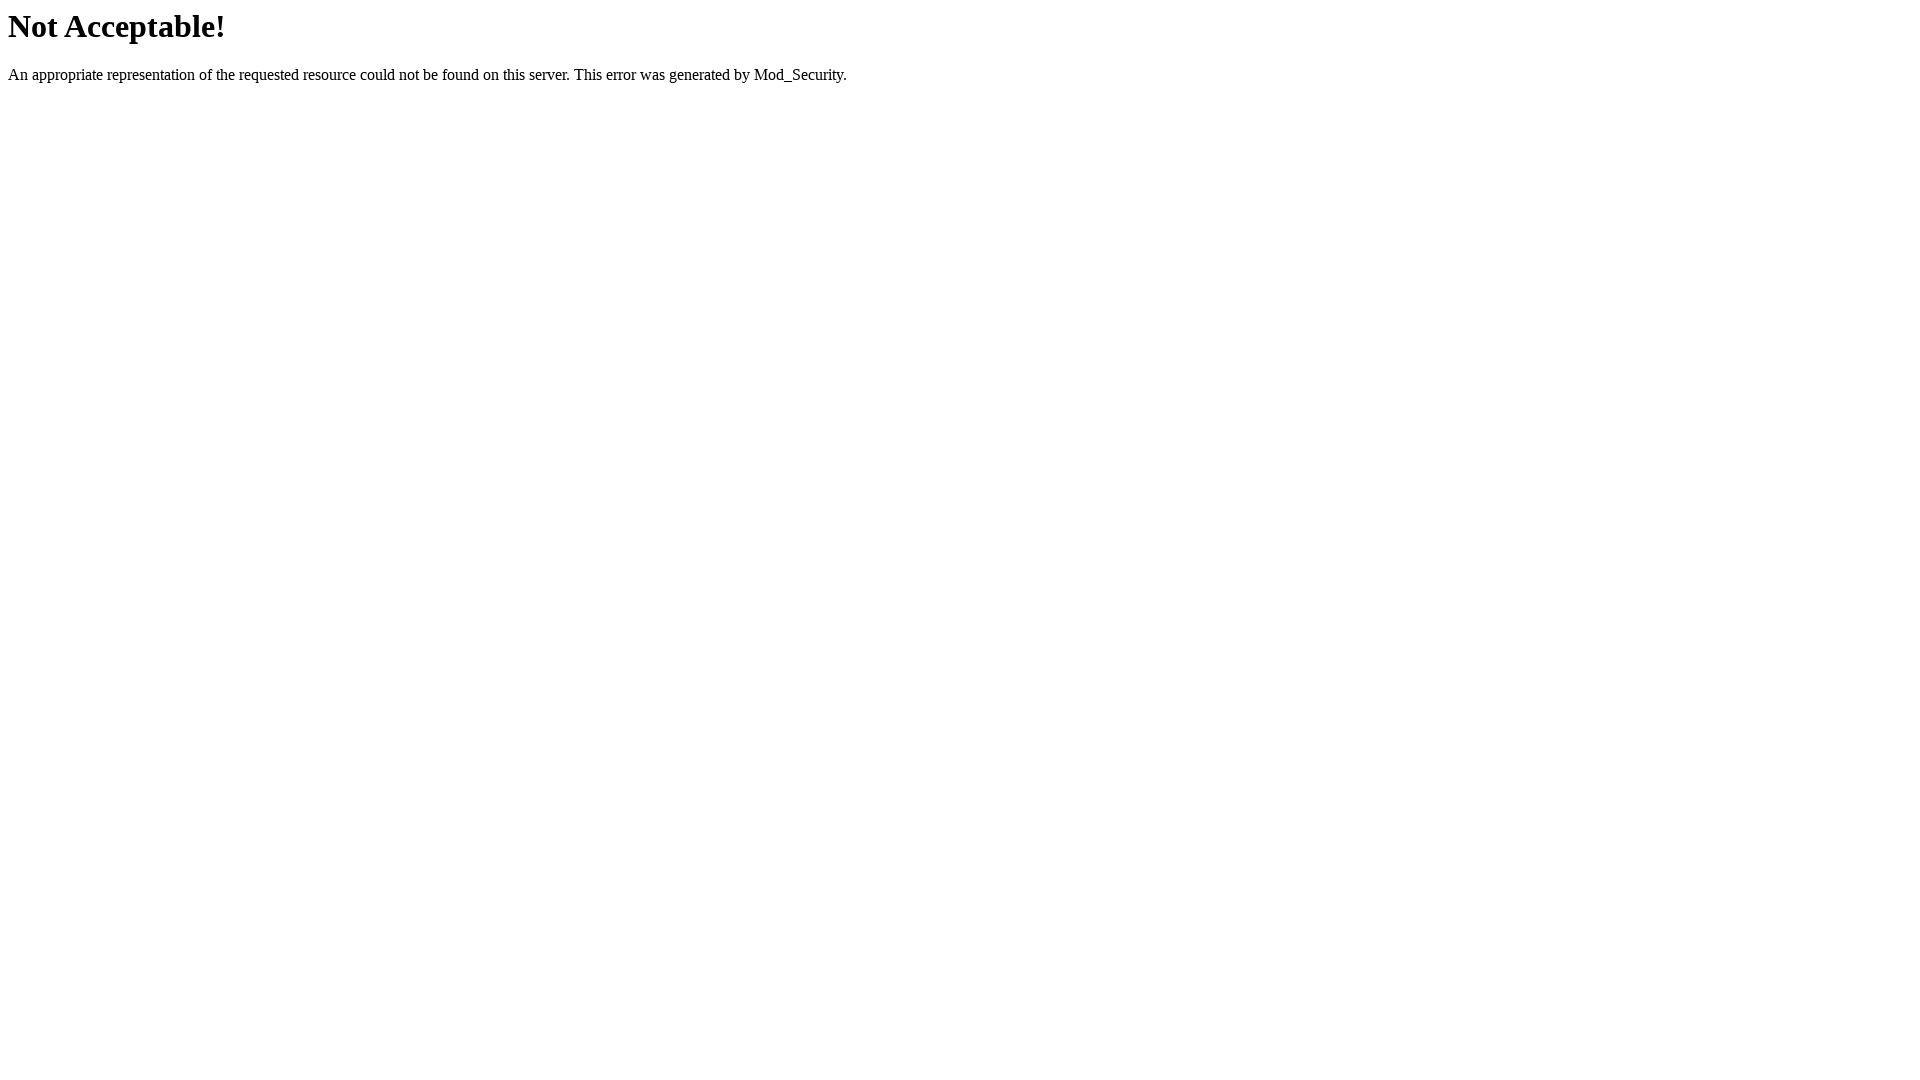

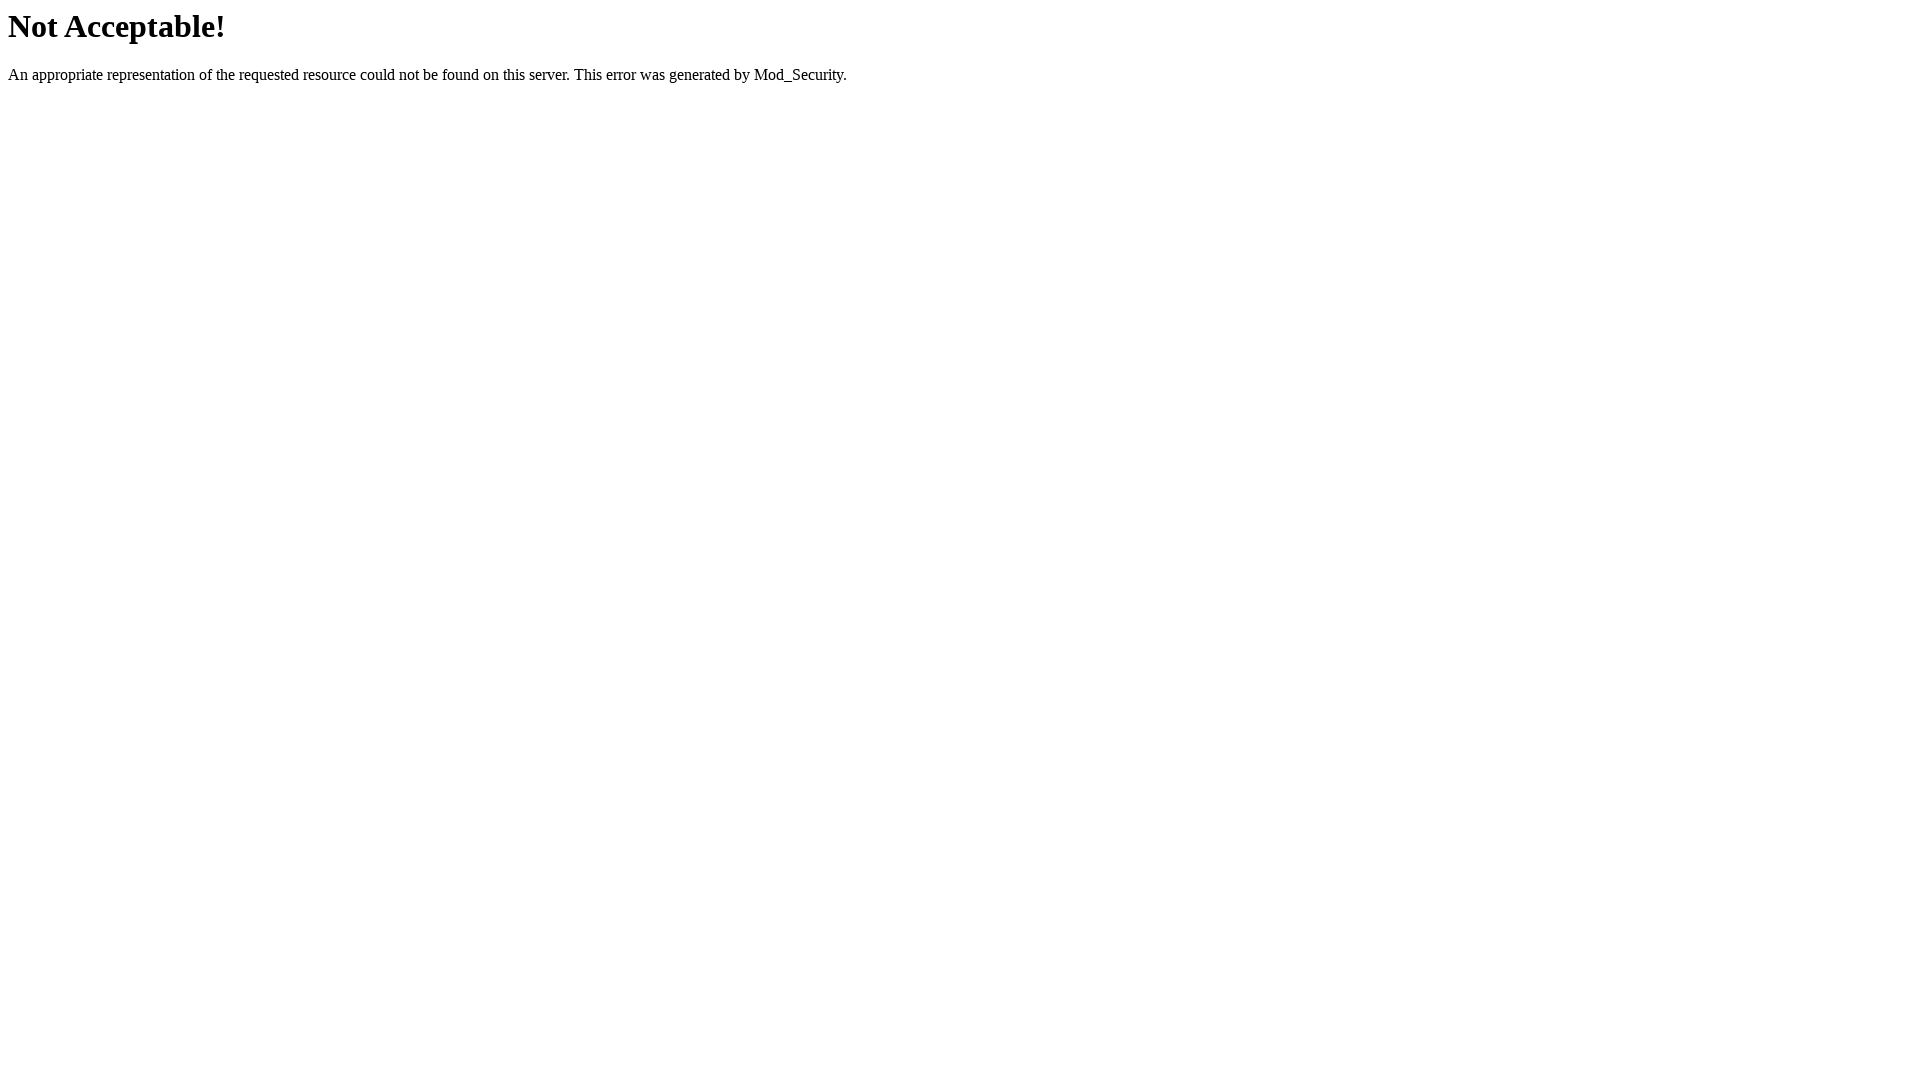